Tests the AngularJS homepage by entering a name in an input field and verifying that the greeting message updates correctly with data binding

Starting URL: http://www.angularjs.org

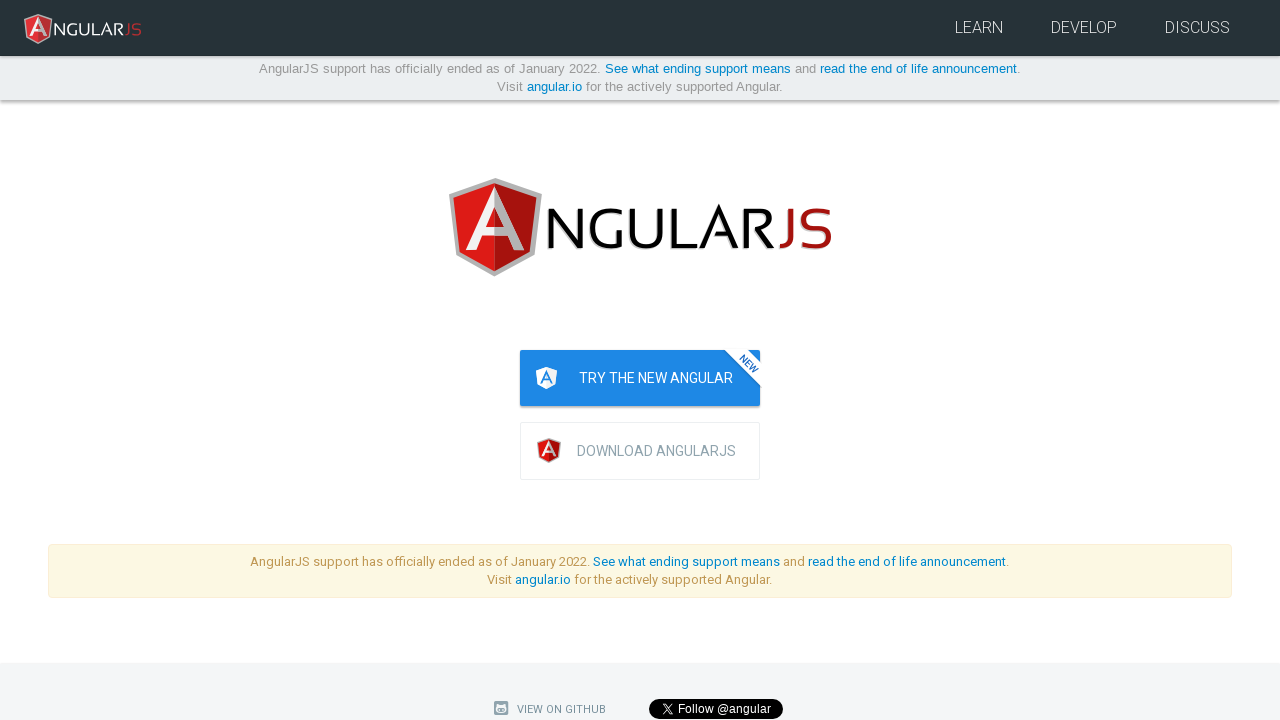

Filled the yourName input field with 'Julie' on input[ng-model='yourName']
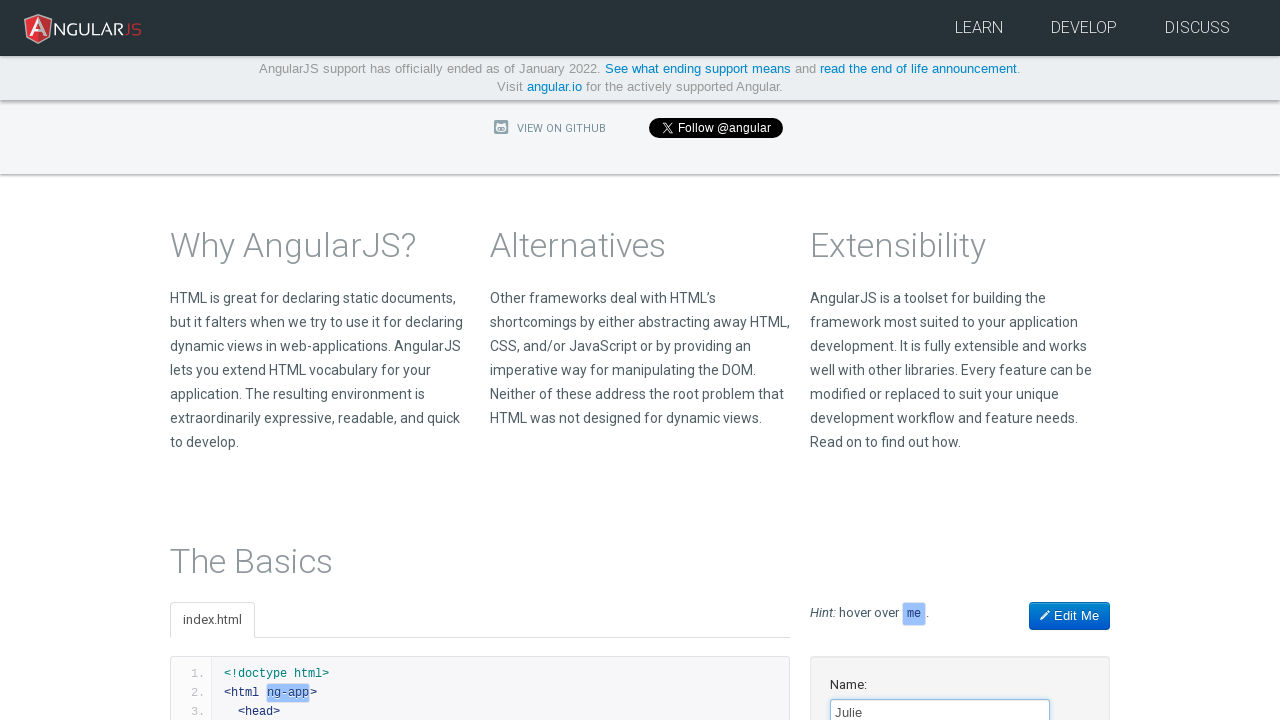

Verified greeting message 'Hello Julie!' appeared through AngularJS data binding
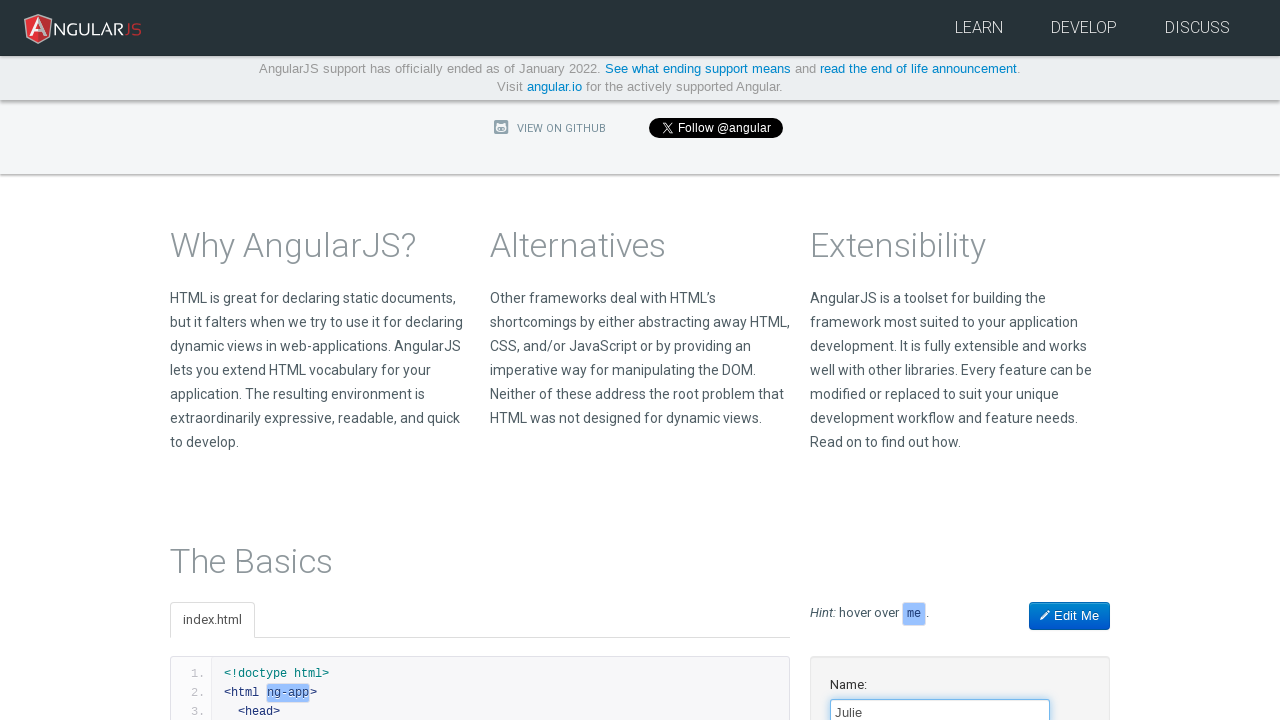

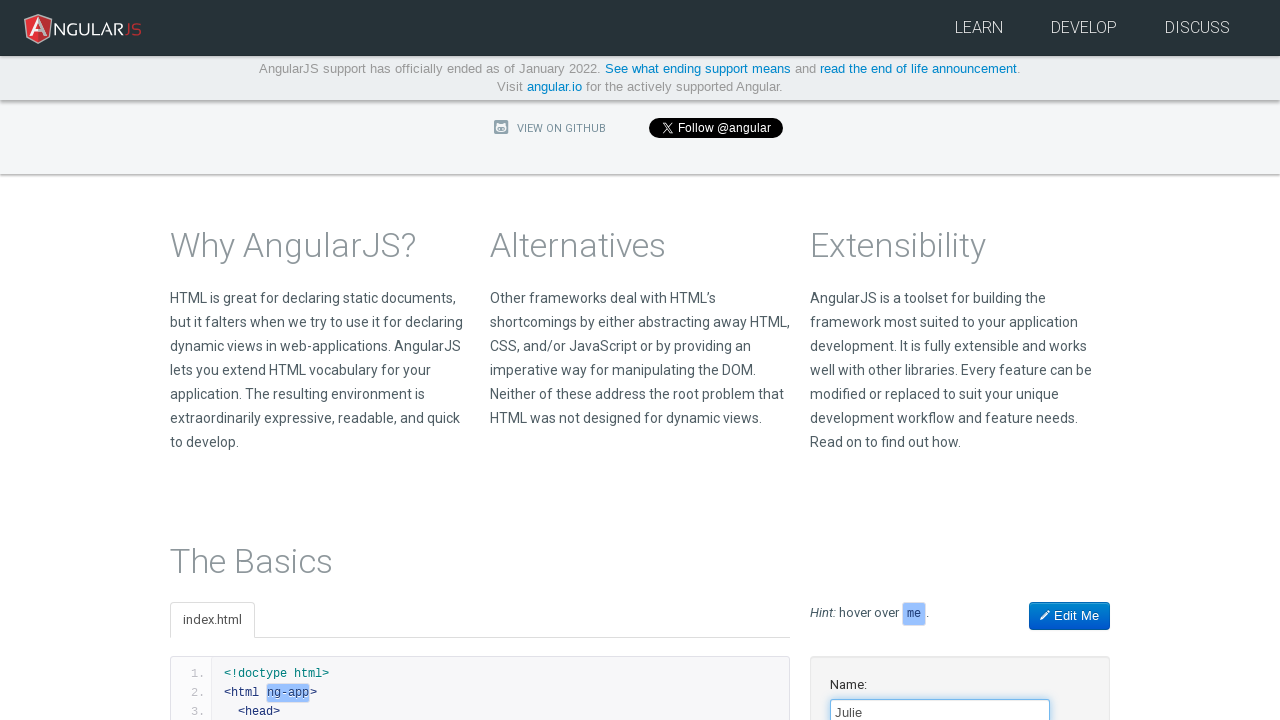